Navigates to the offers page and verifies that the data table with rows and columns is present and loaded

Starting URL: https://rahulshettyacademy.com/seleniumPractise/#/offers

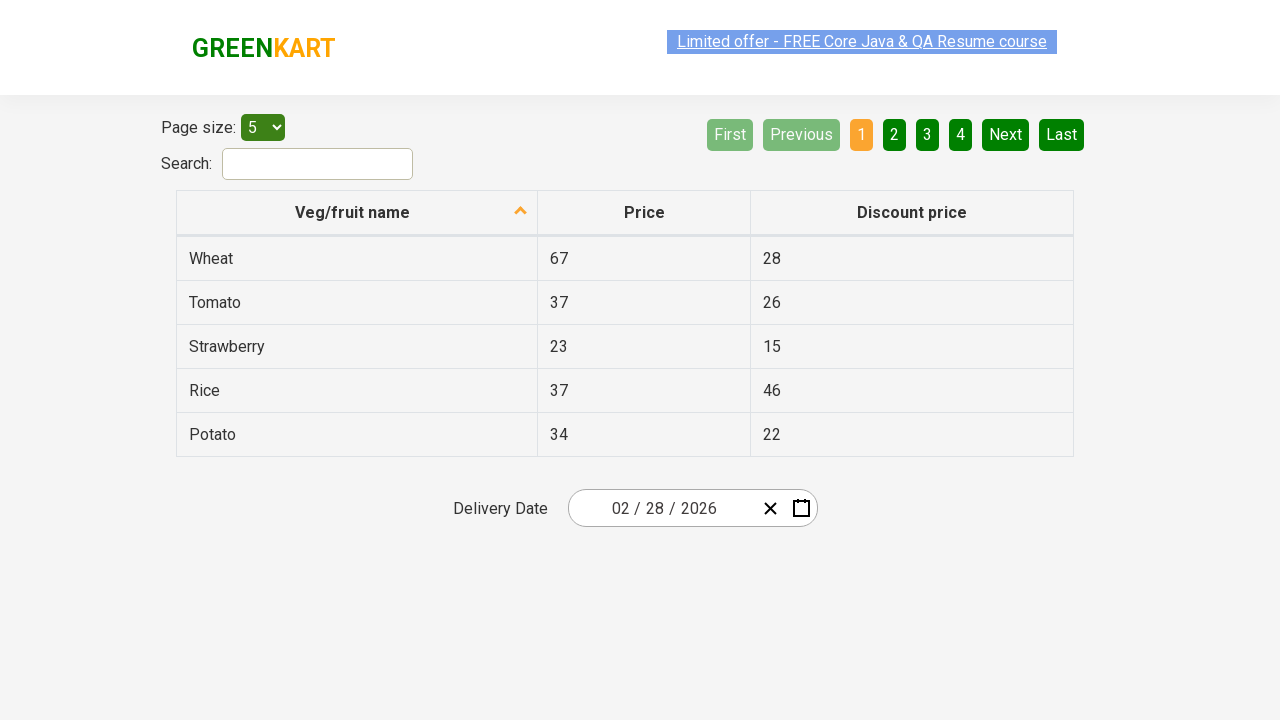

Navigated to offers page
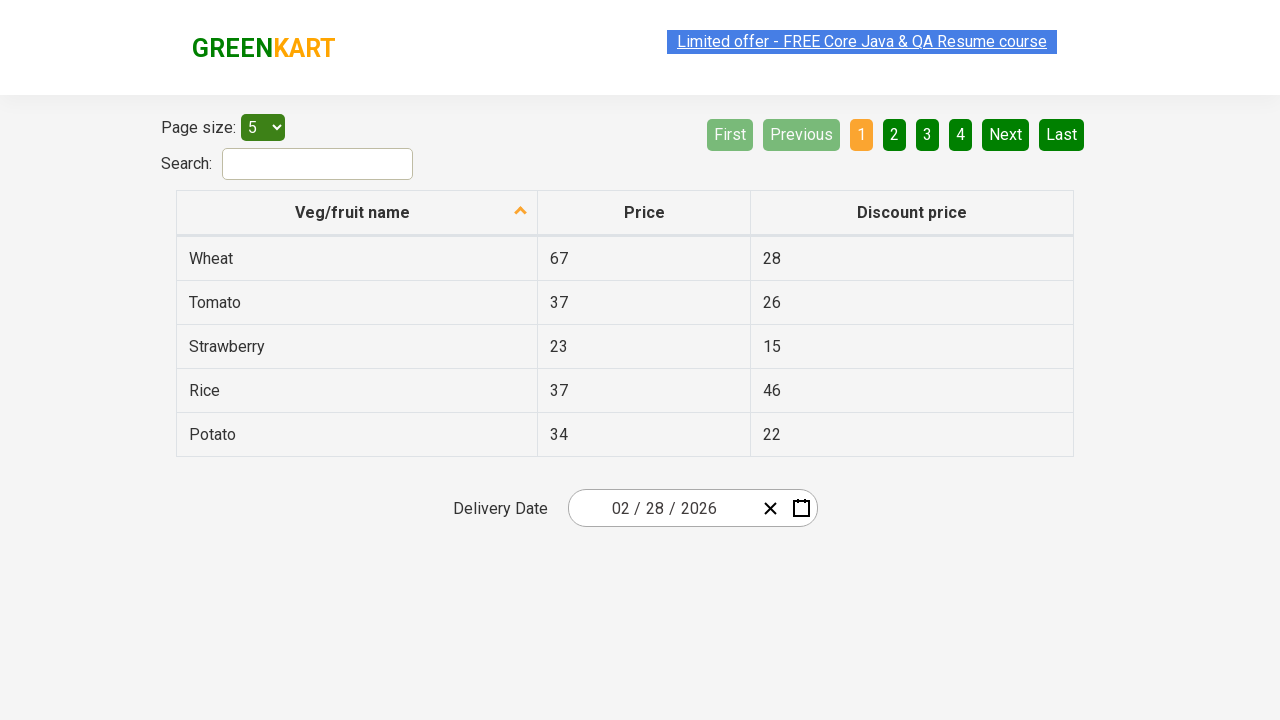

Table body with rows loaded
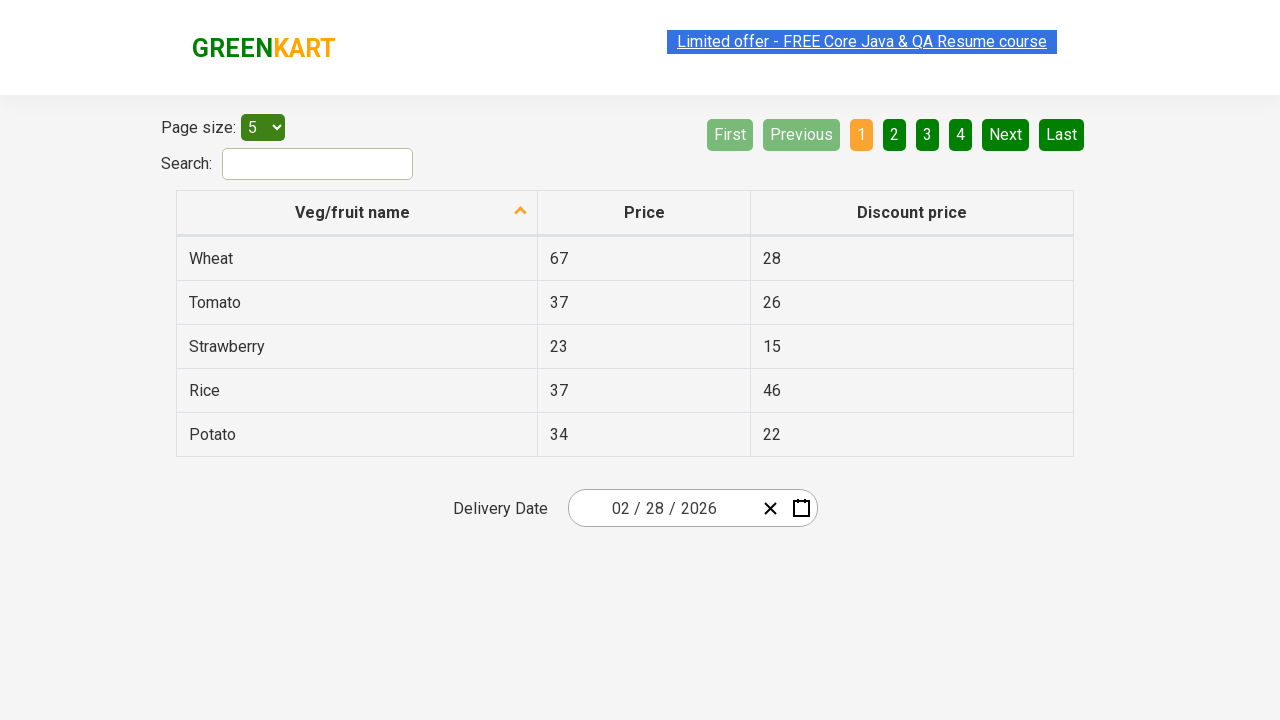

Located table rows
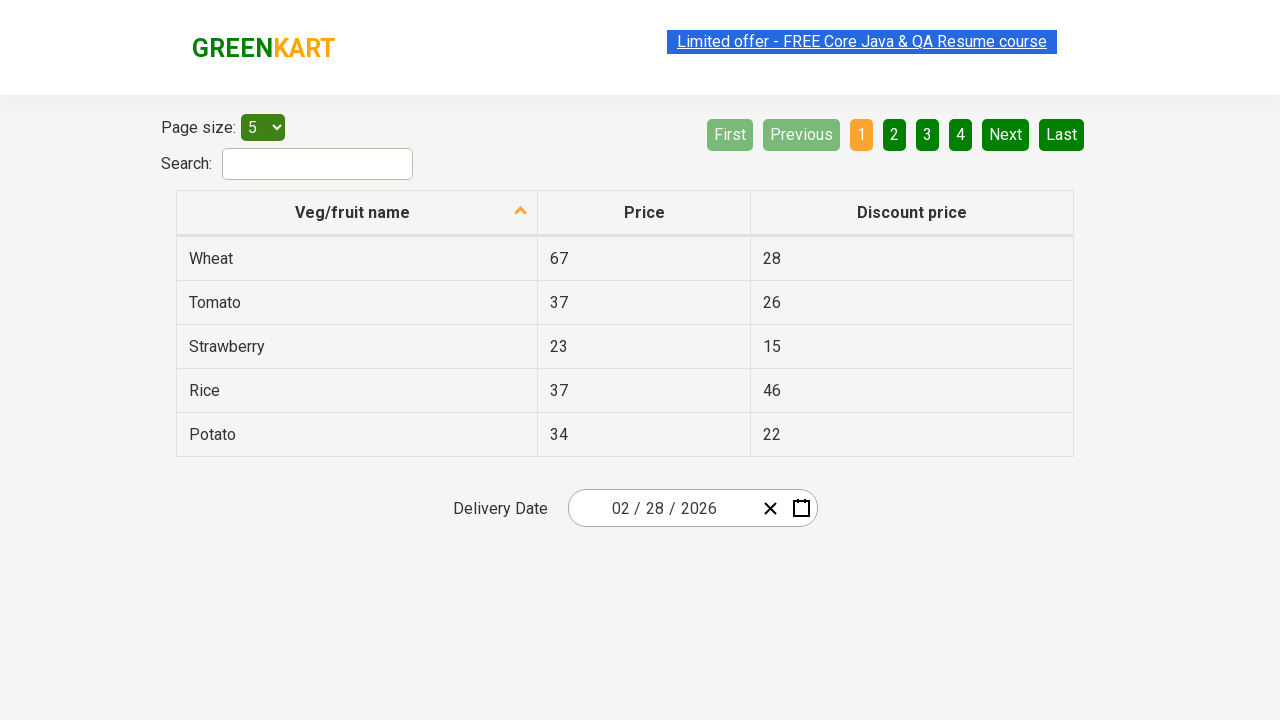

Counted 5 rows in the data table
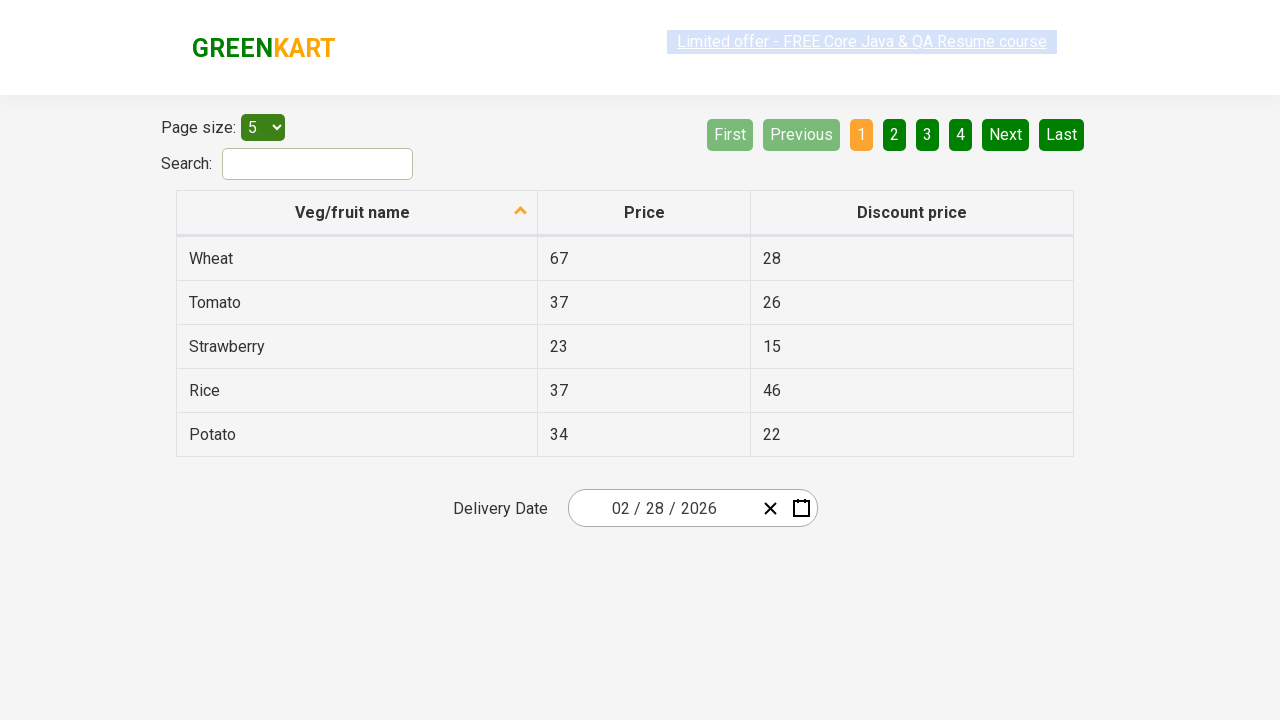

Table columns in first row are present and loaded
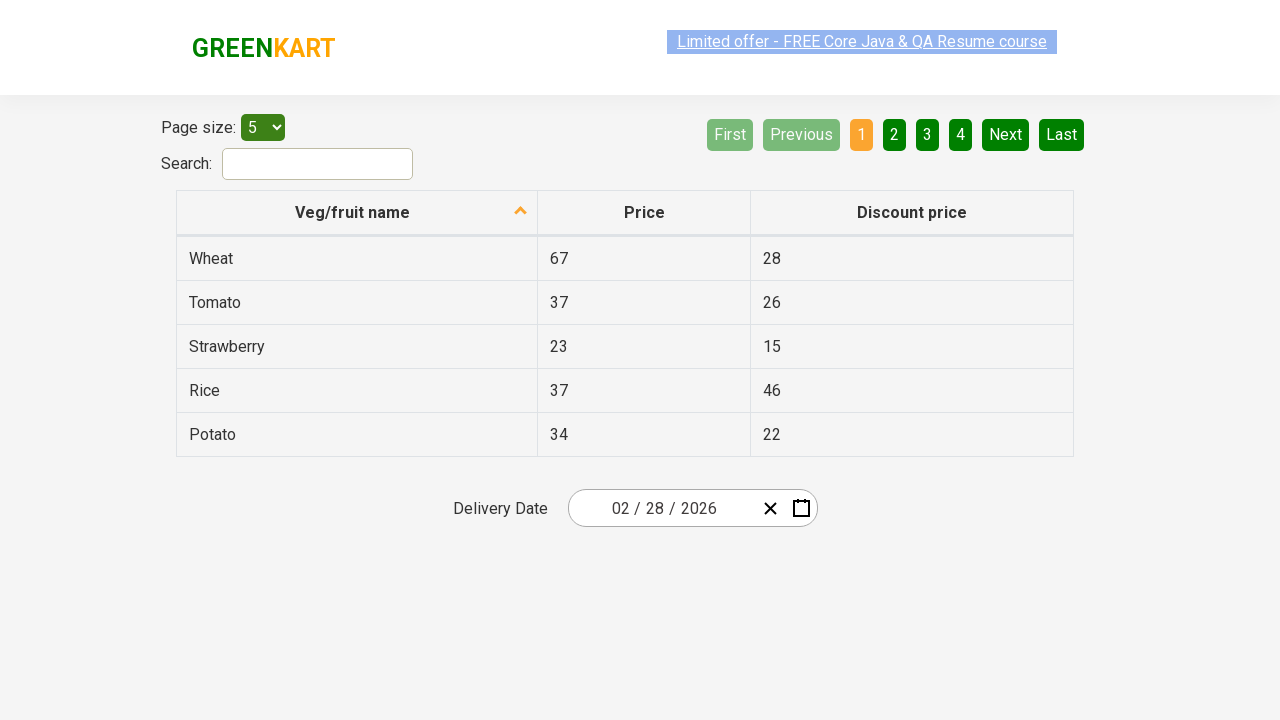

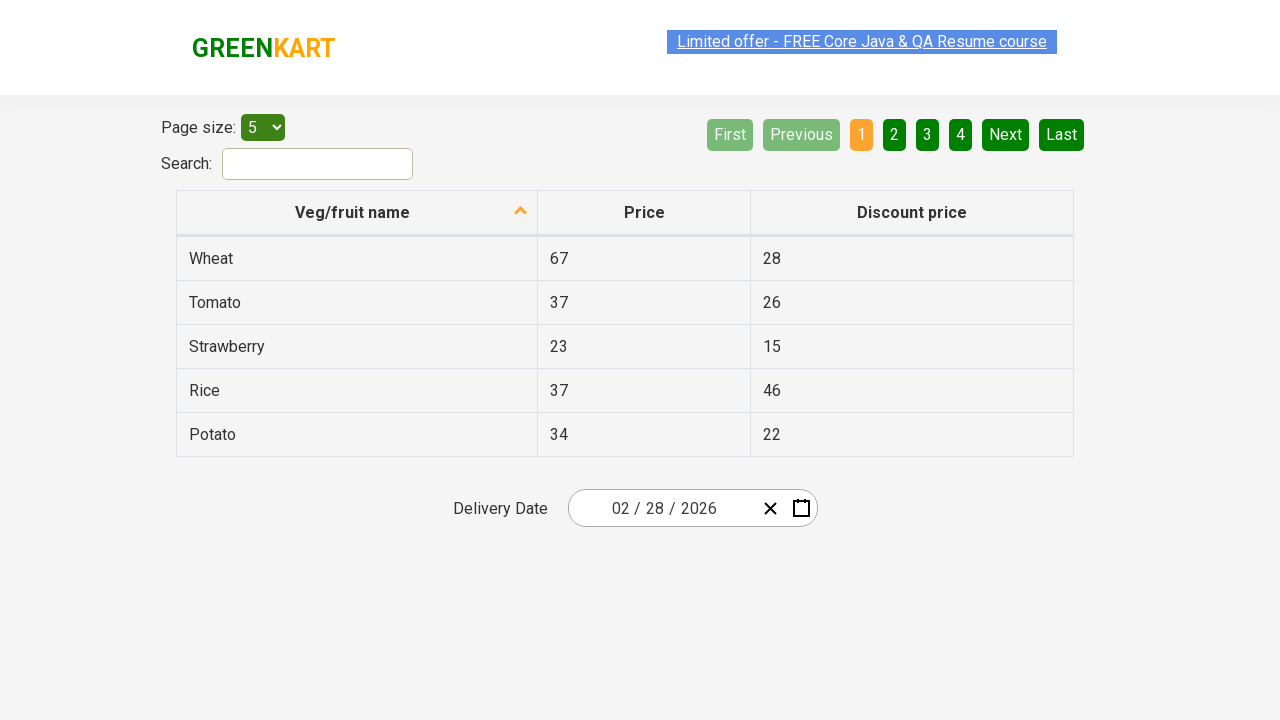